Tests various dynamic wait scenarios including handling alerts, waiting for text changes, waiting for hidden elements to appear, waiting for buttons to become enabled, and waiting for checkboxes to become clickable.

Starting URL: http://demo.automationtalks.com/WebDriverWait%20Demo/practice/wait.html

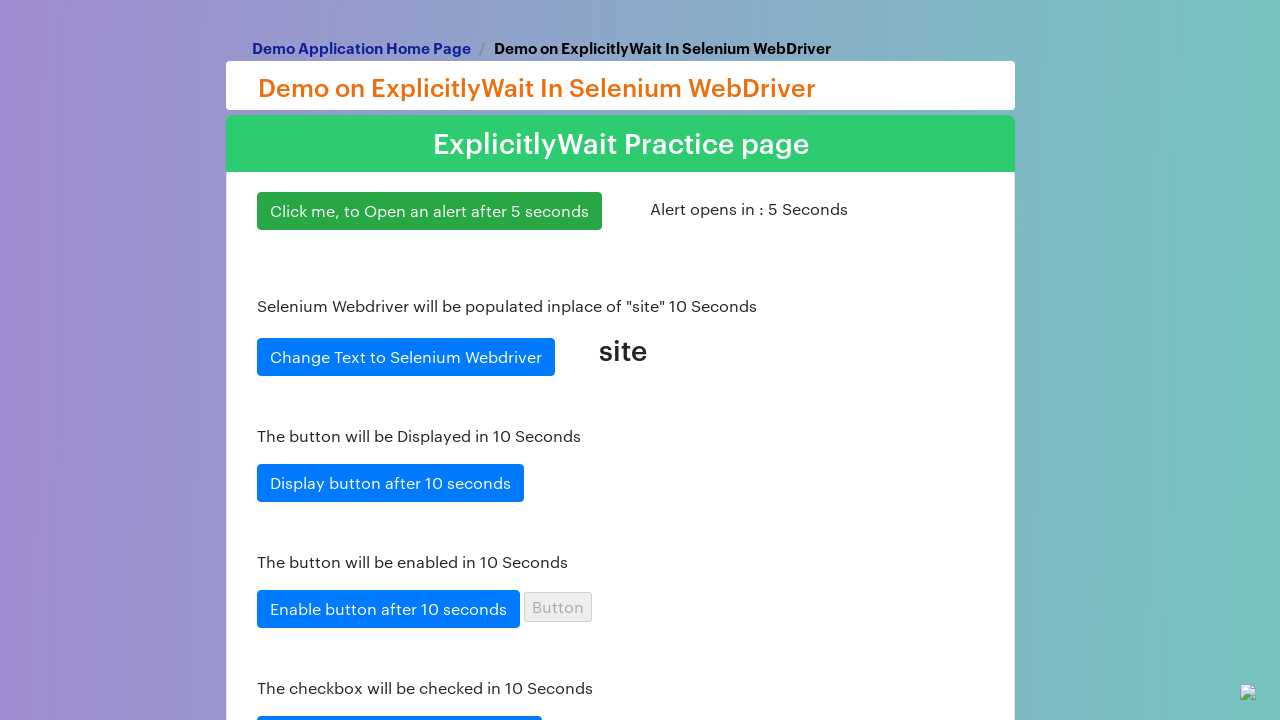

Clicked alert button demo at (430, 211) on #alert
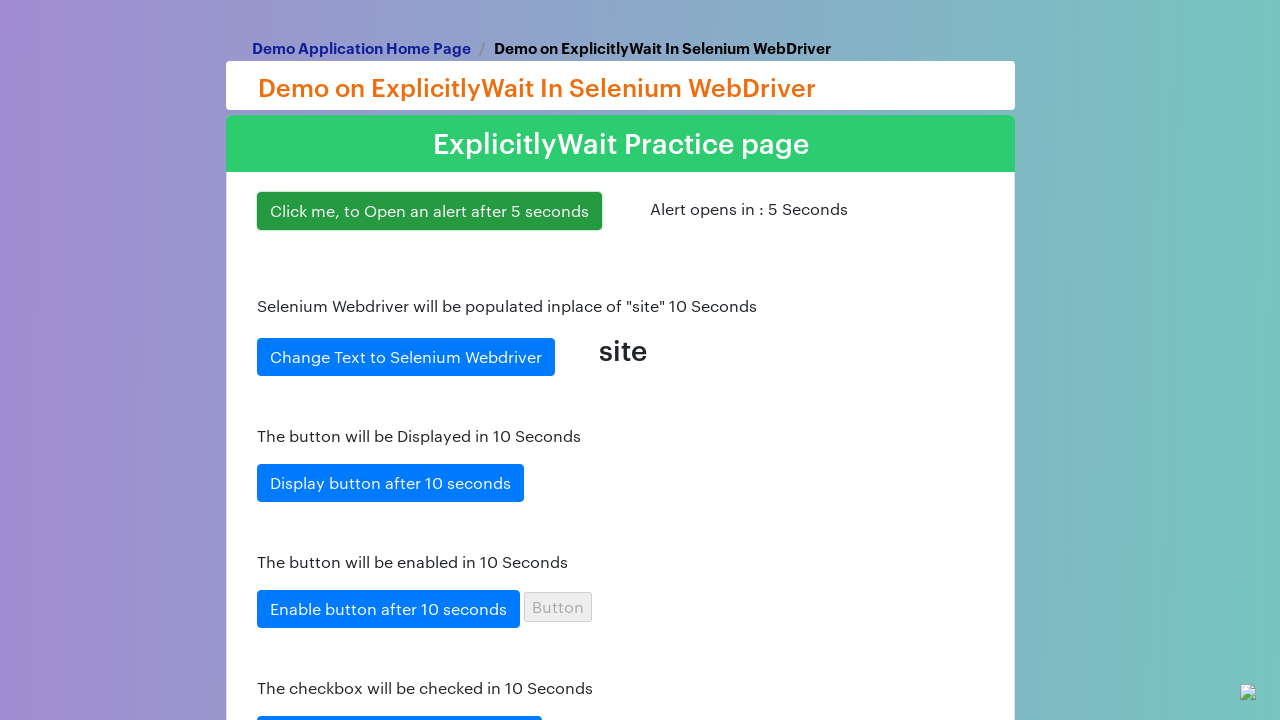

Set up dialog handler to accept alerts
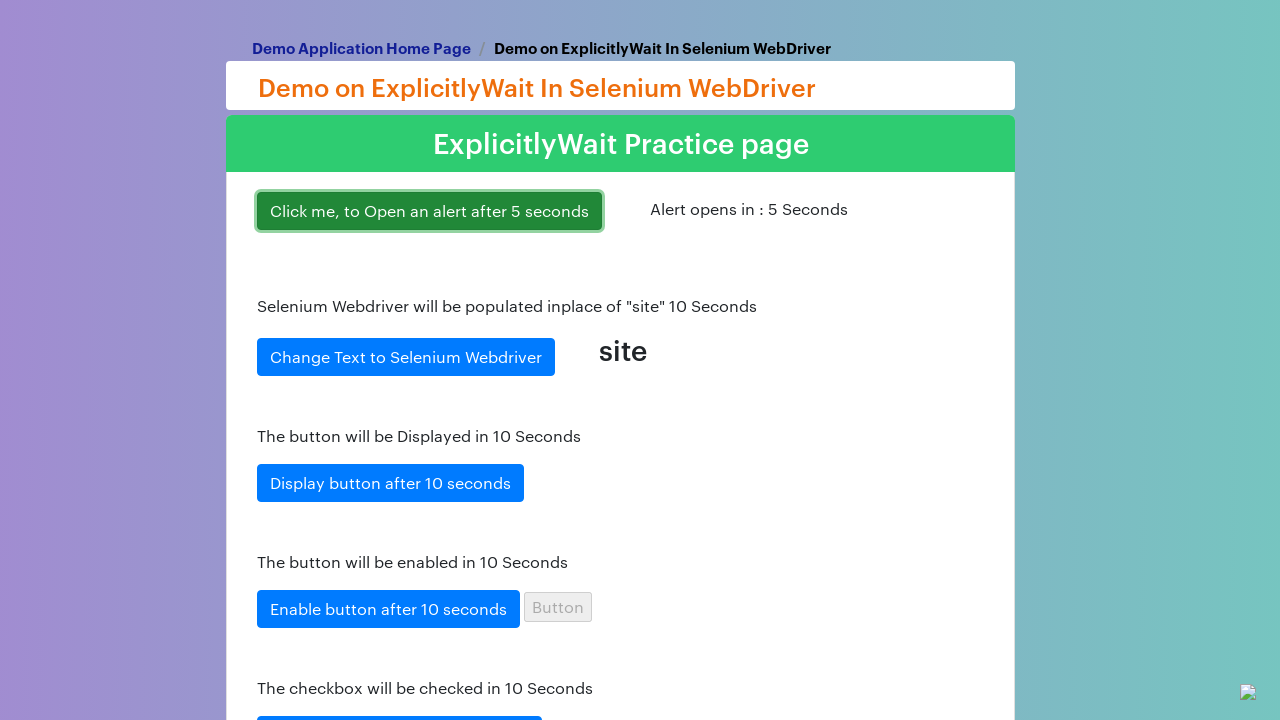

Waited briefly for alert handling to complete
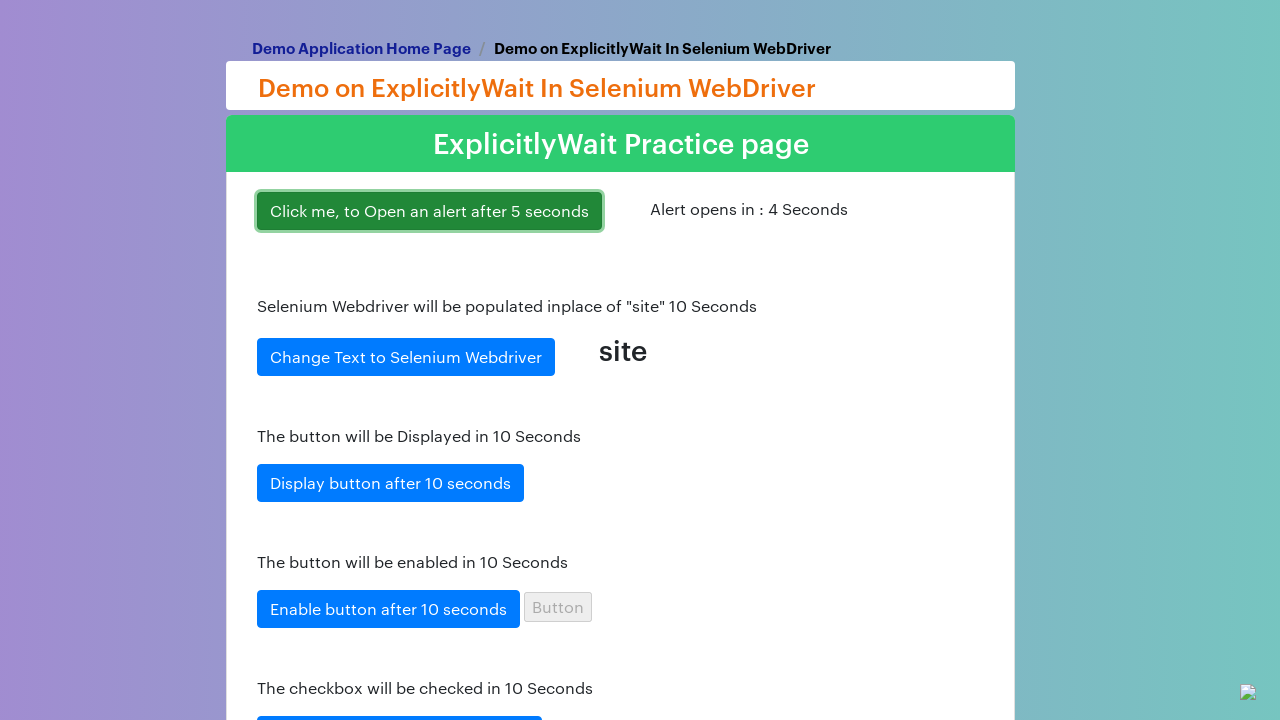

Clicked populate text button at (406, 357) on #populate-text
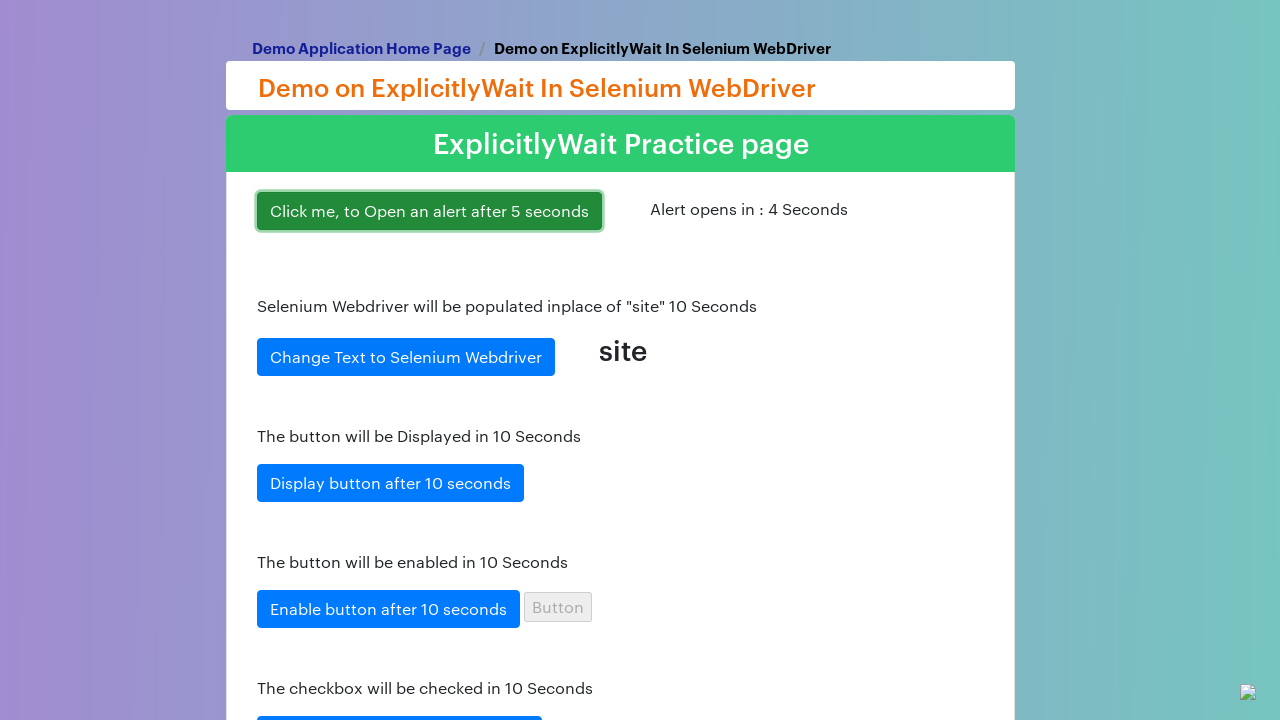

Waited for text to change to 'Selenium Webdriver'
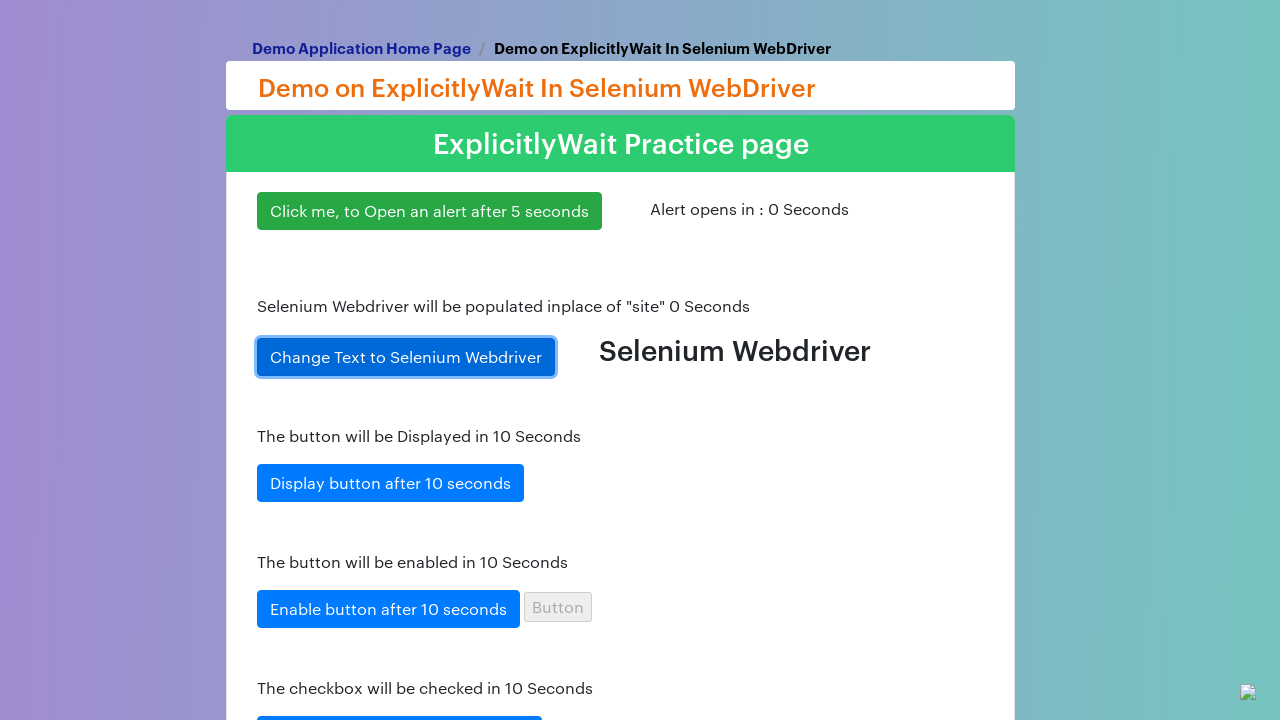

Clicked button to display hidden element at (390, 483) on #display-other-button
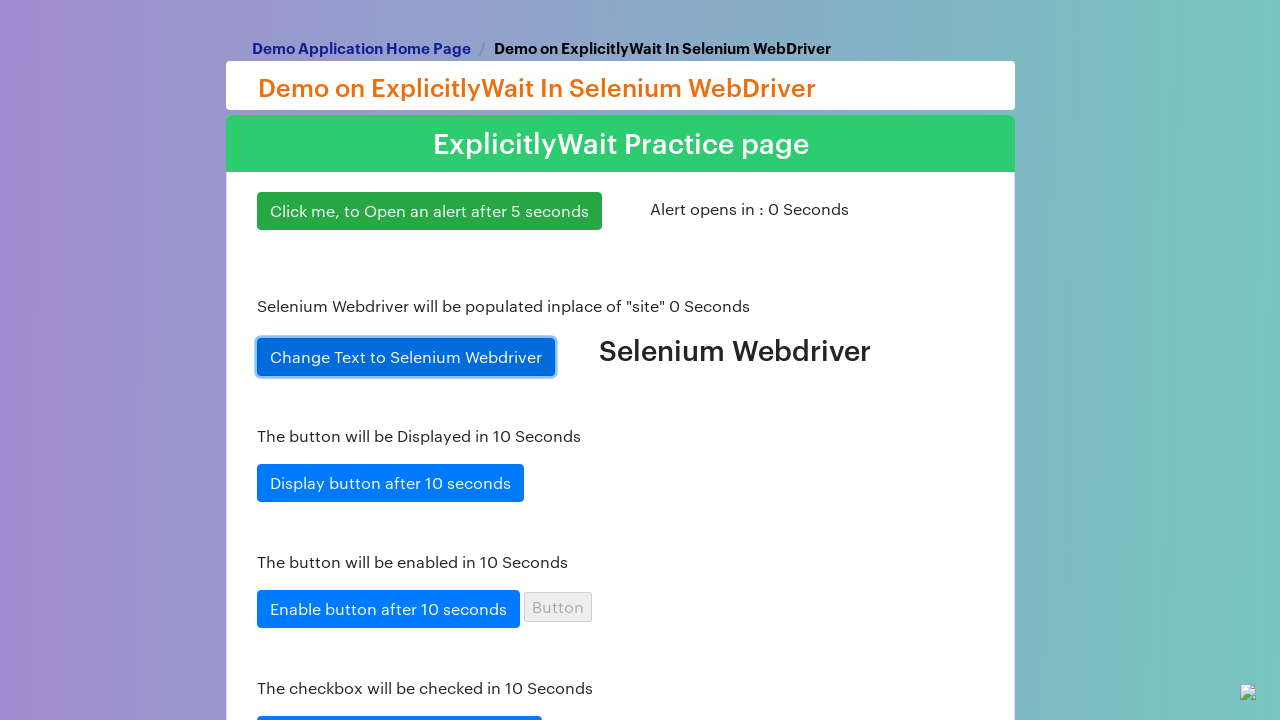

Waited for hidden button to become visible
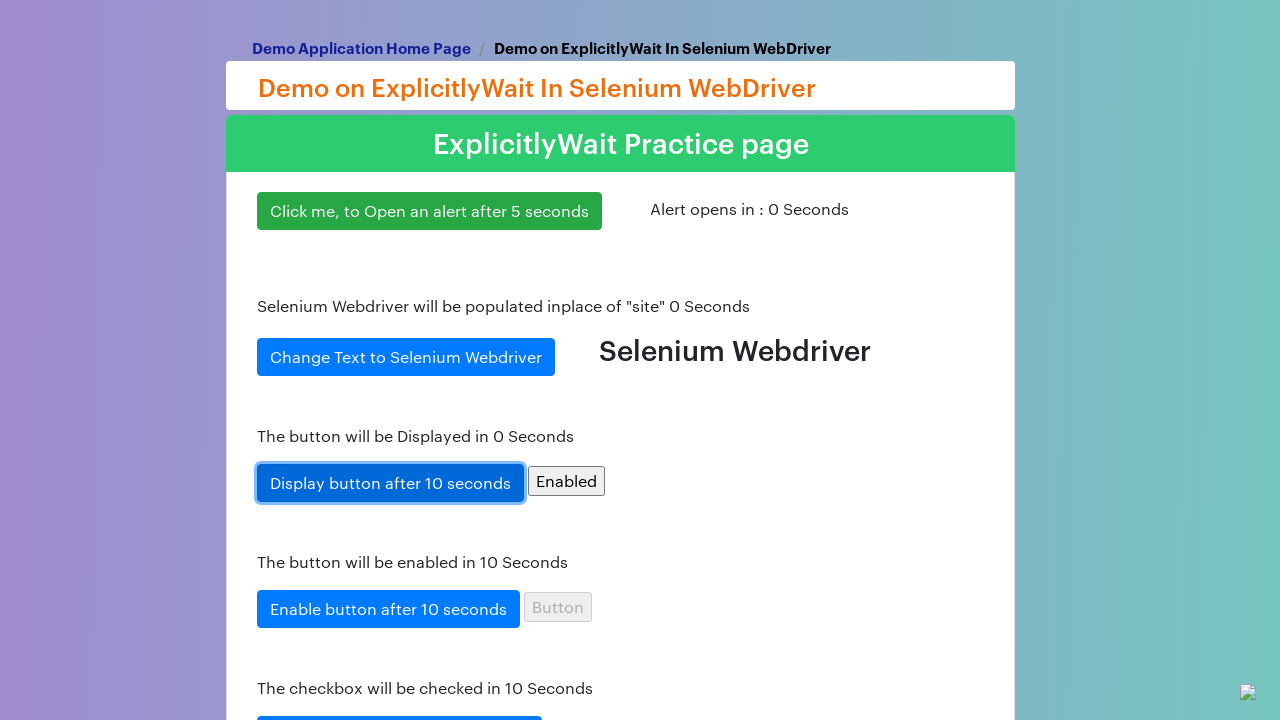

Clicked enable button at (388, 609) on #enable-button
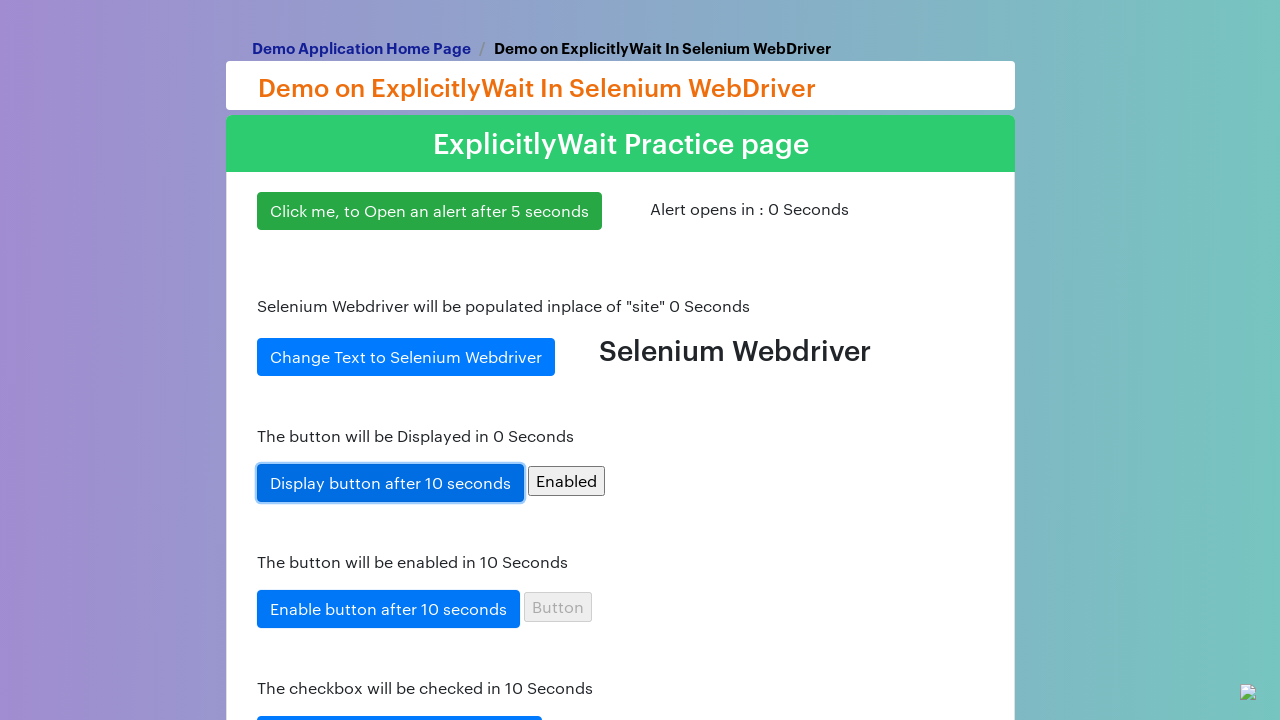

Waited for button to become enabled
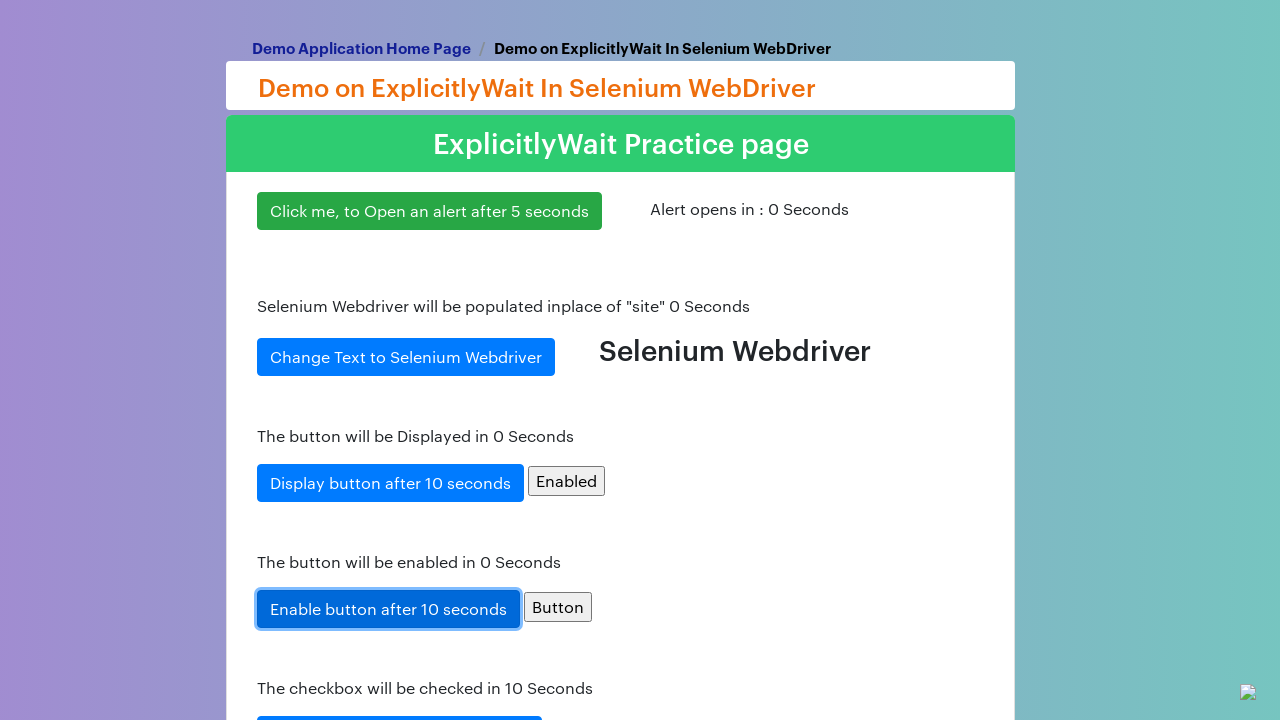

Clicked checkbox button at (400, 701) on #checkbox
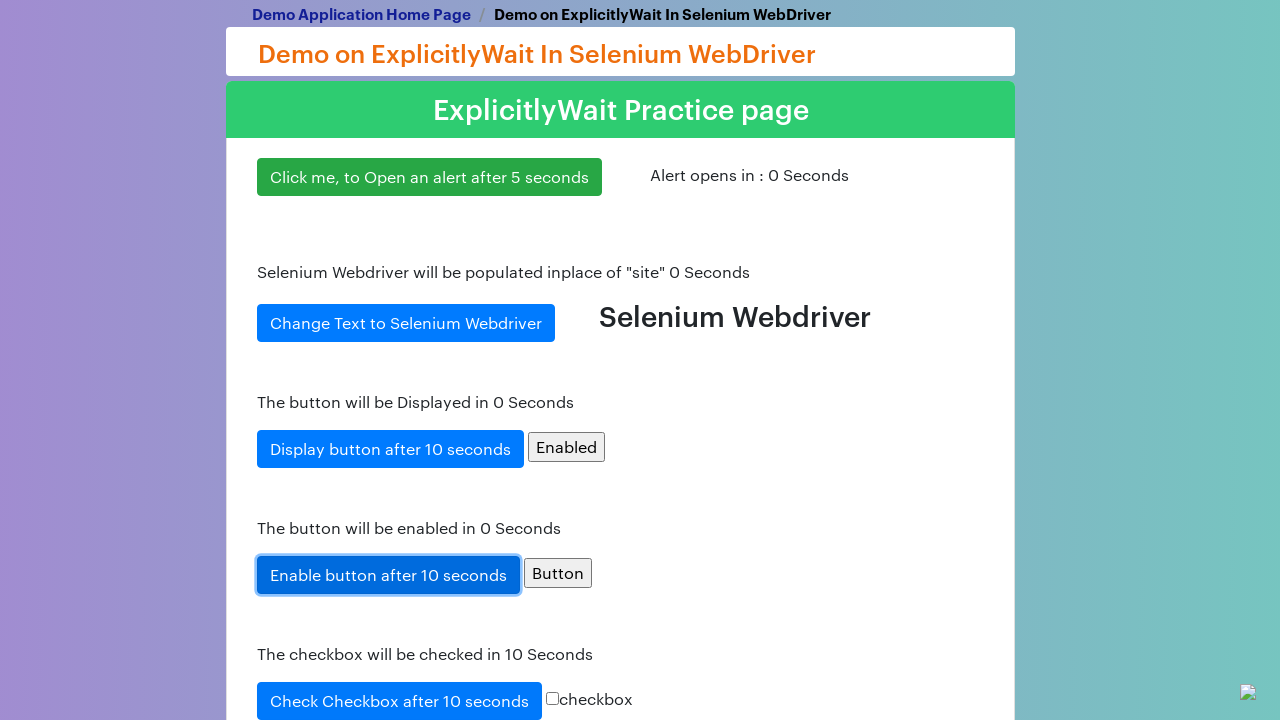

Waited for checkbox to become visible and clickable
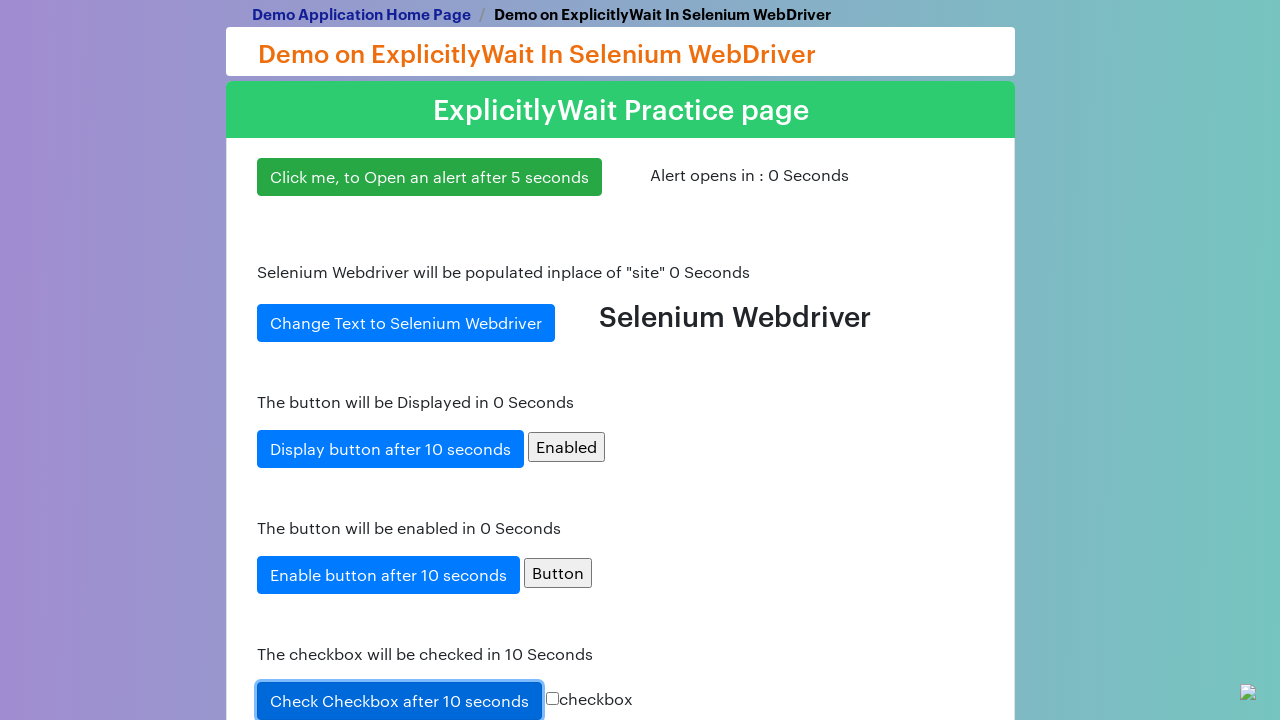

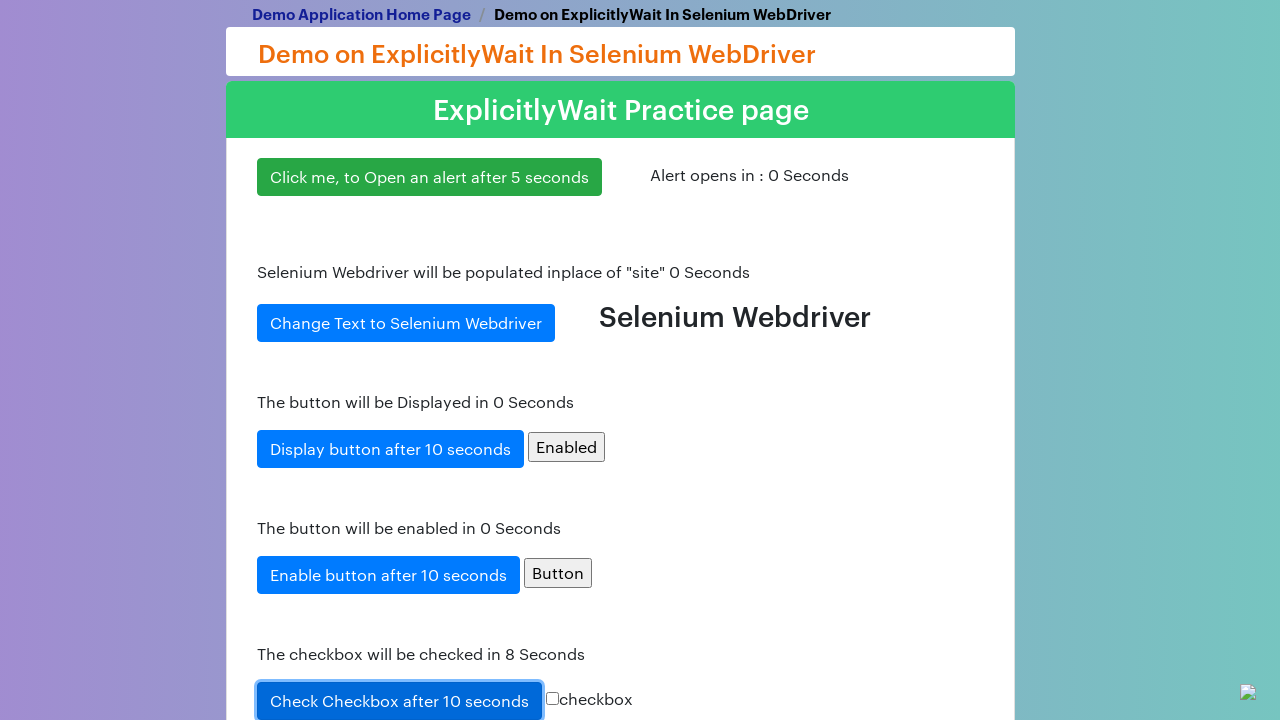